Tests JavaScript alert handling by clicking a button that triggers an alert and then accepting the alert dialog

Starting URL: https://demoqa.com/alerts

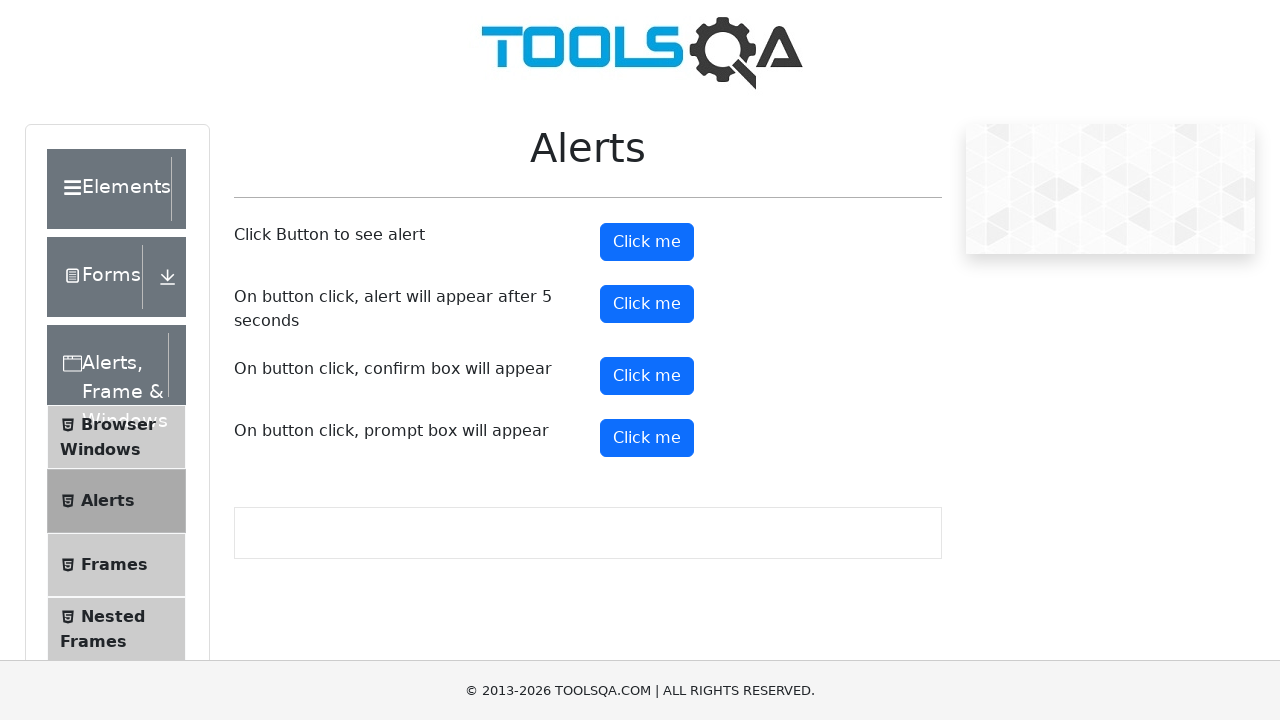

Set up dialog handler to automatically accept alerts
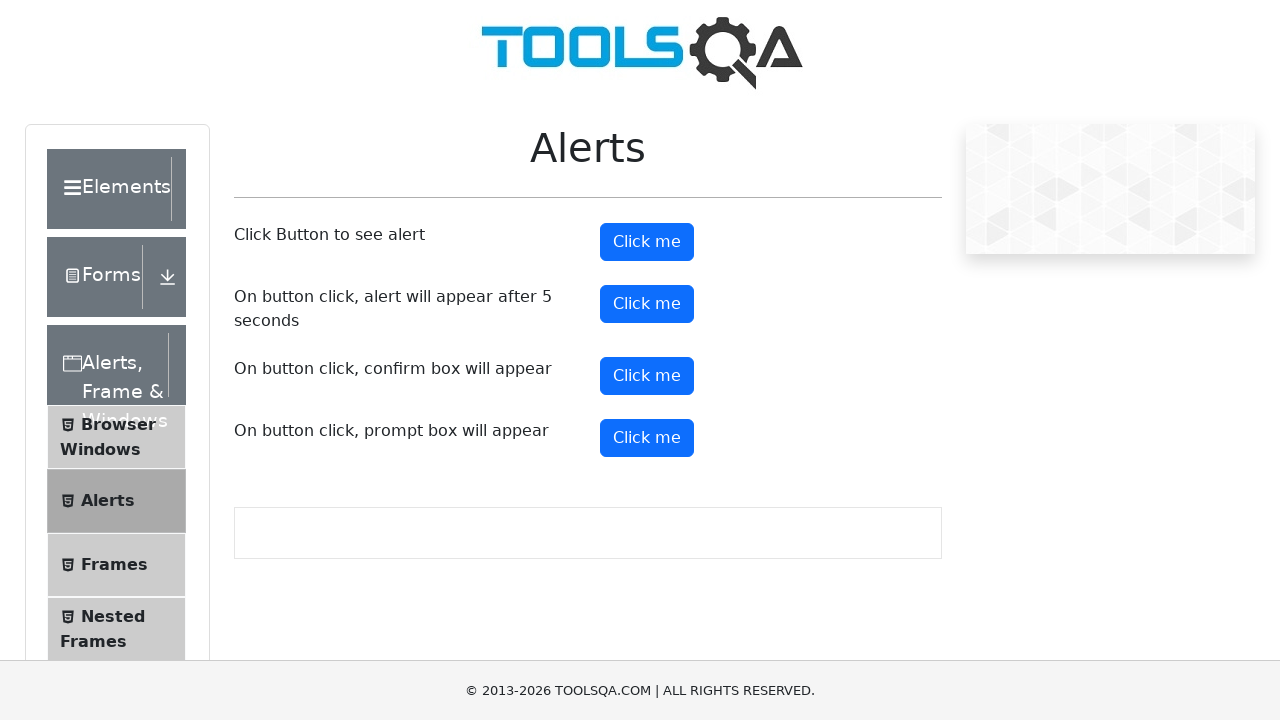

Clicked alert button to trigger JavaScript alert dialog at (647, 242) on #alertButton
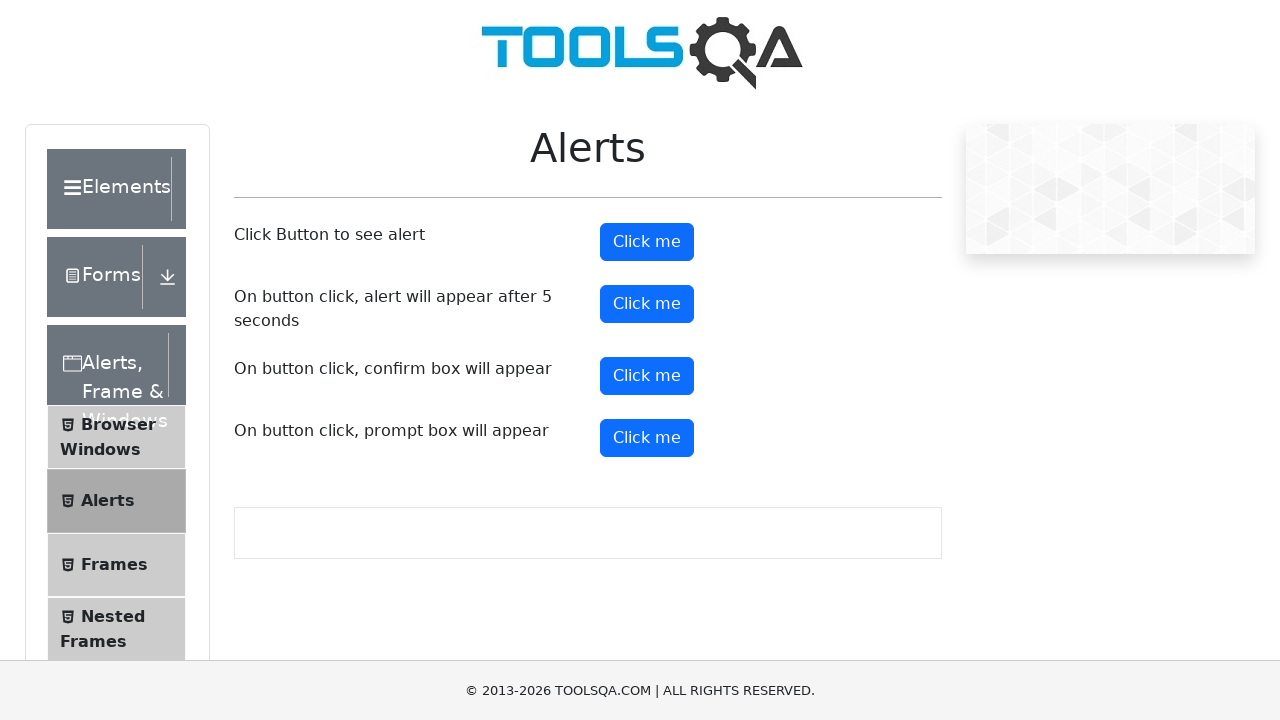

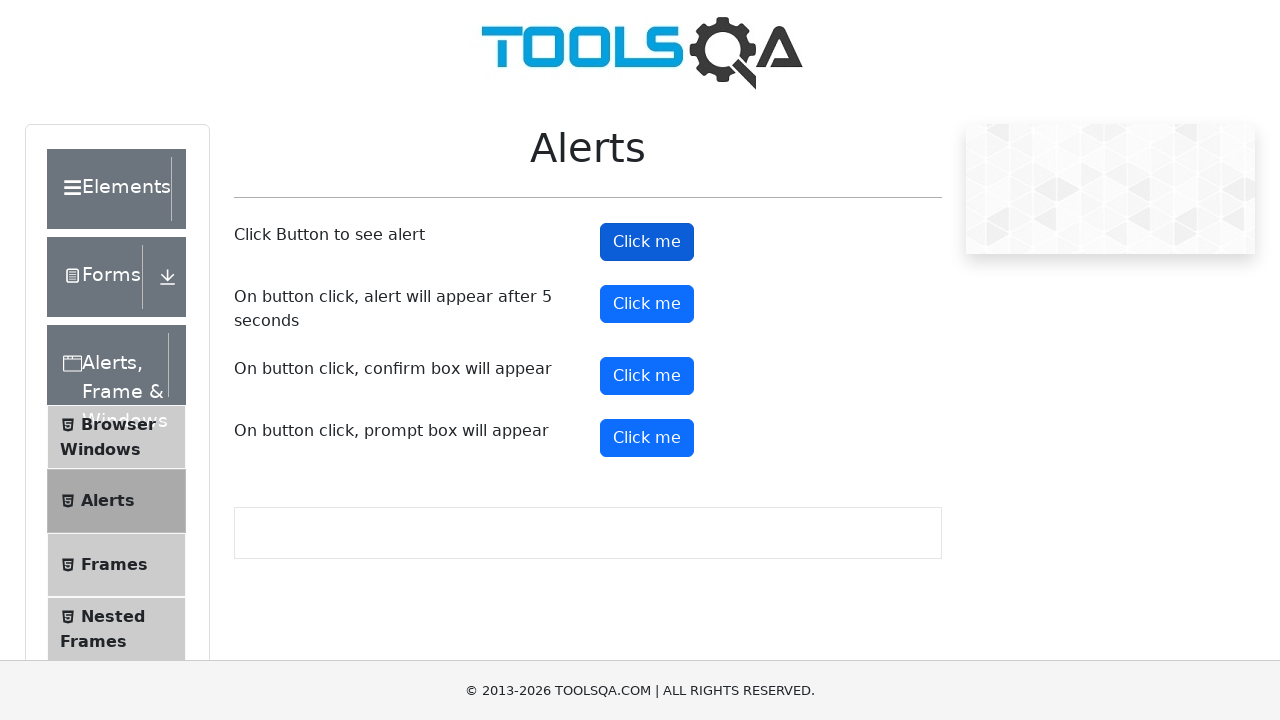